Tests iframe interaction, alert handling, and window switching on W3Schools try editor by clicking a button within an iframe, handling the resulting prompt alert, and navigating between multiple browser windows

Starting URL: https://www.w3schools.com/js/tryit.asp?filename=tryjs_prompt

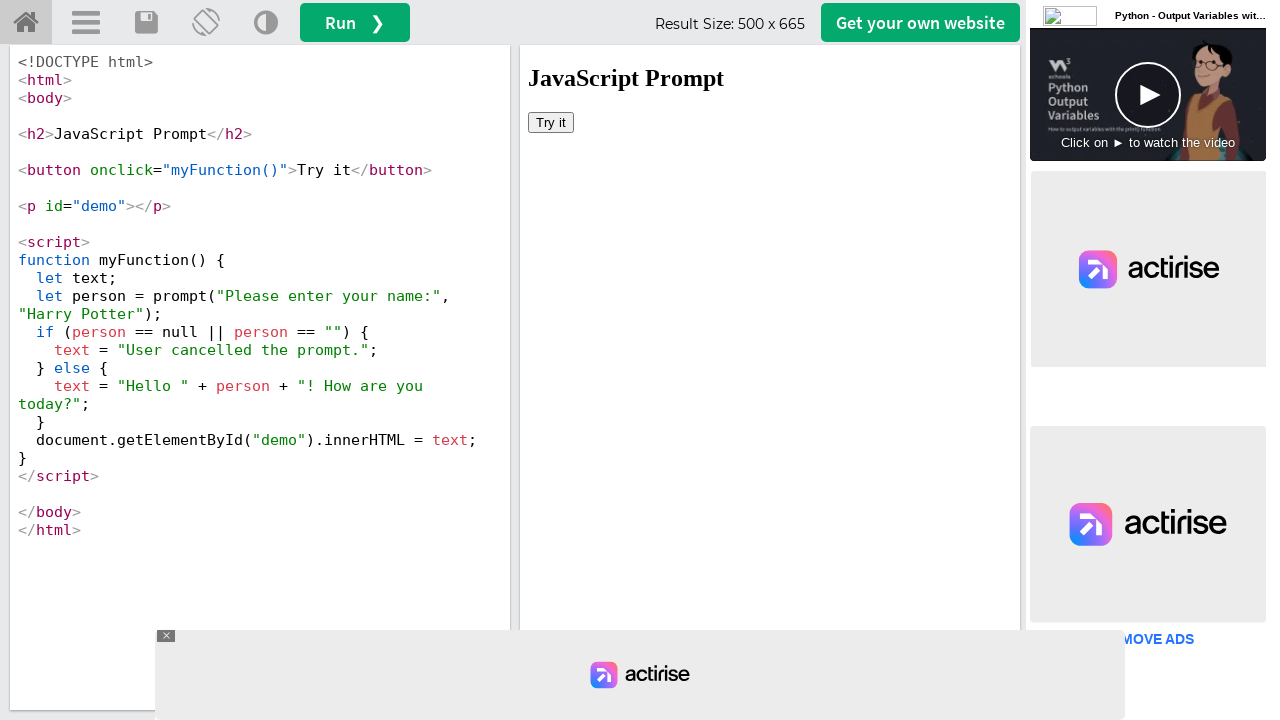

Located iframe with ID 'iframeResult'
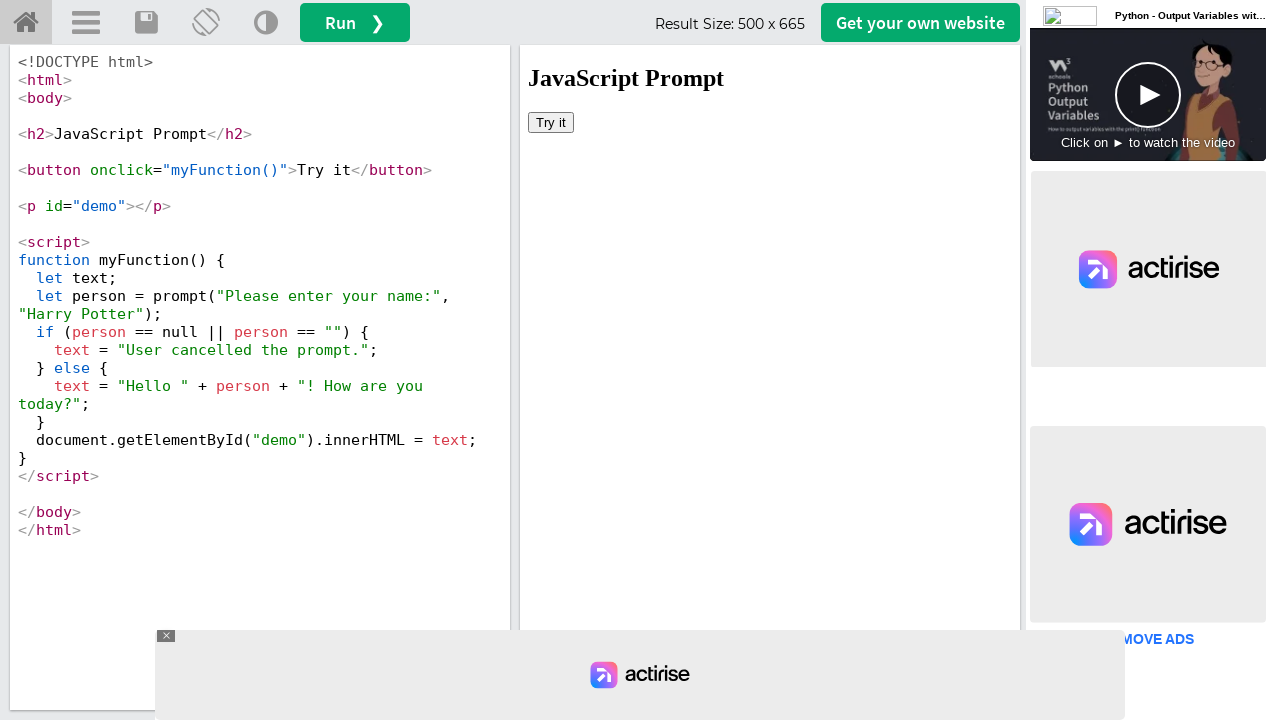

Clicked 'Try it' button within iframe at (551, 122) on iframe#iframeResult >> internal:control=enter-frame >> button:has-text('Try it')
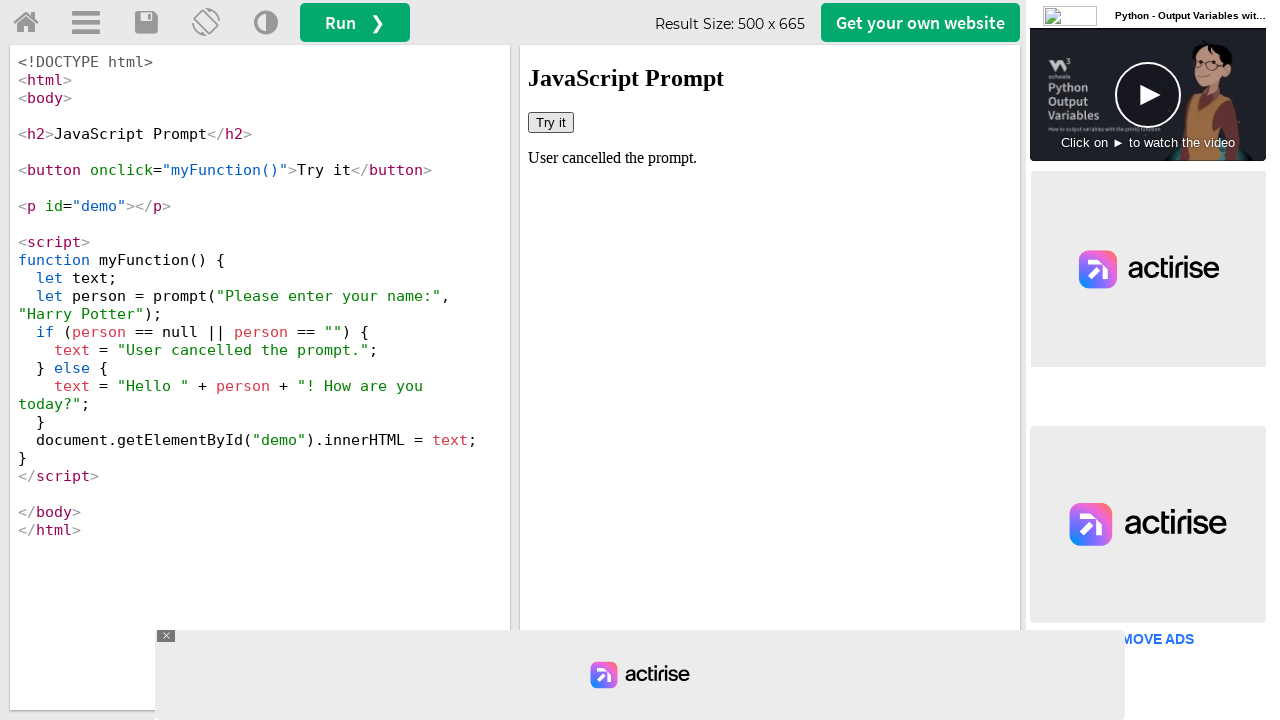

Set up dialog handler to accept prompt with 'Harry Potter'
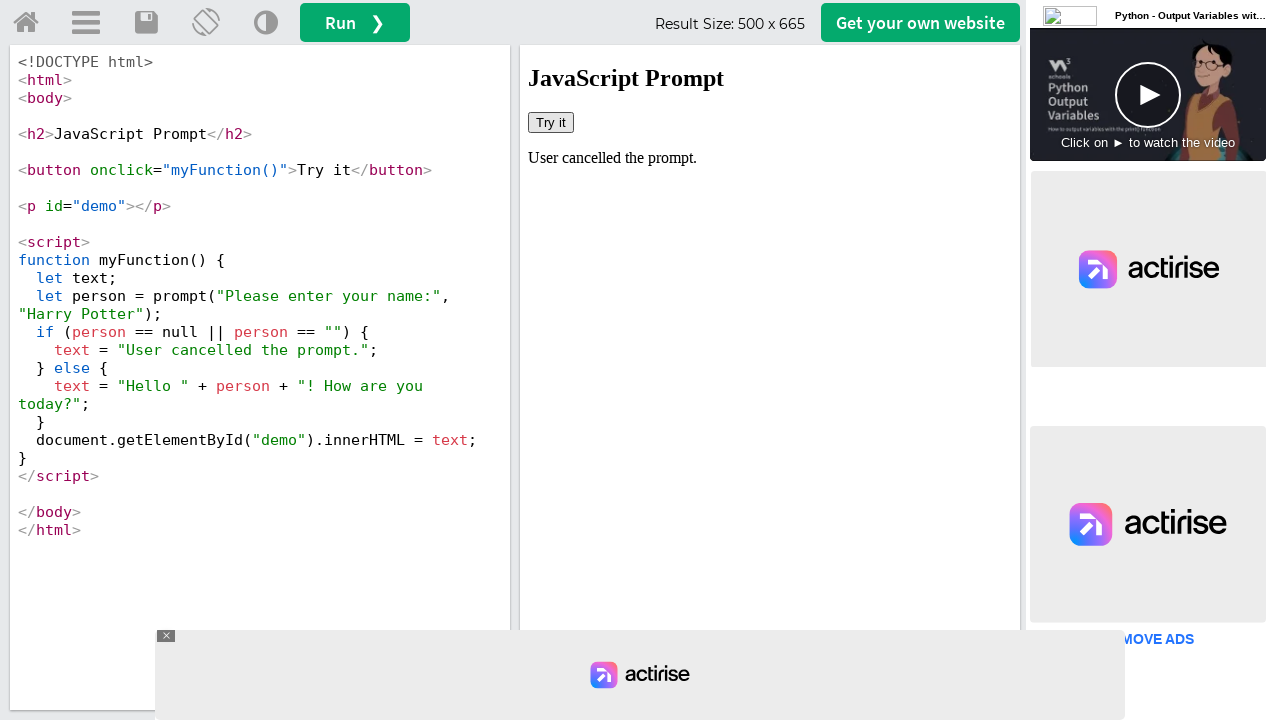

Clicked home link to open new window/tab at (26, 23) on #tryhome
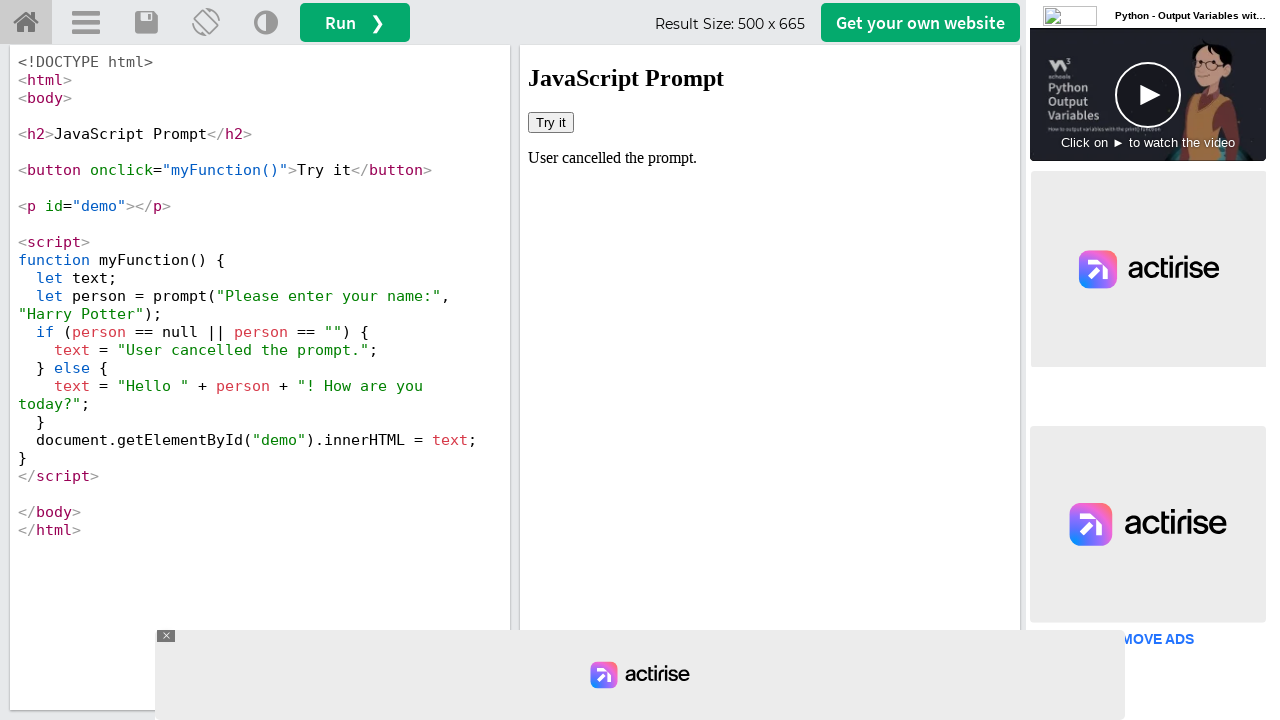

Waited 1 second for new page/tab to open
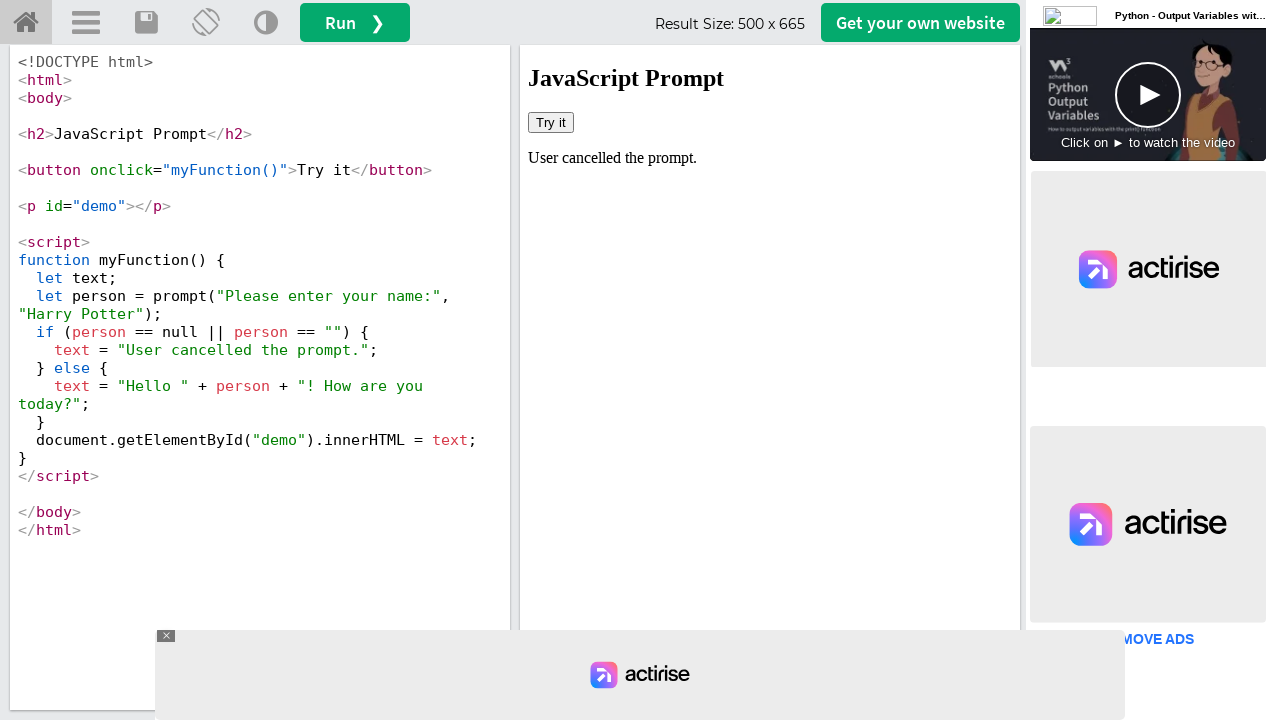

Retrieved all open pages - total count: 2
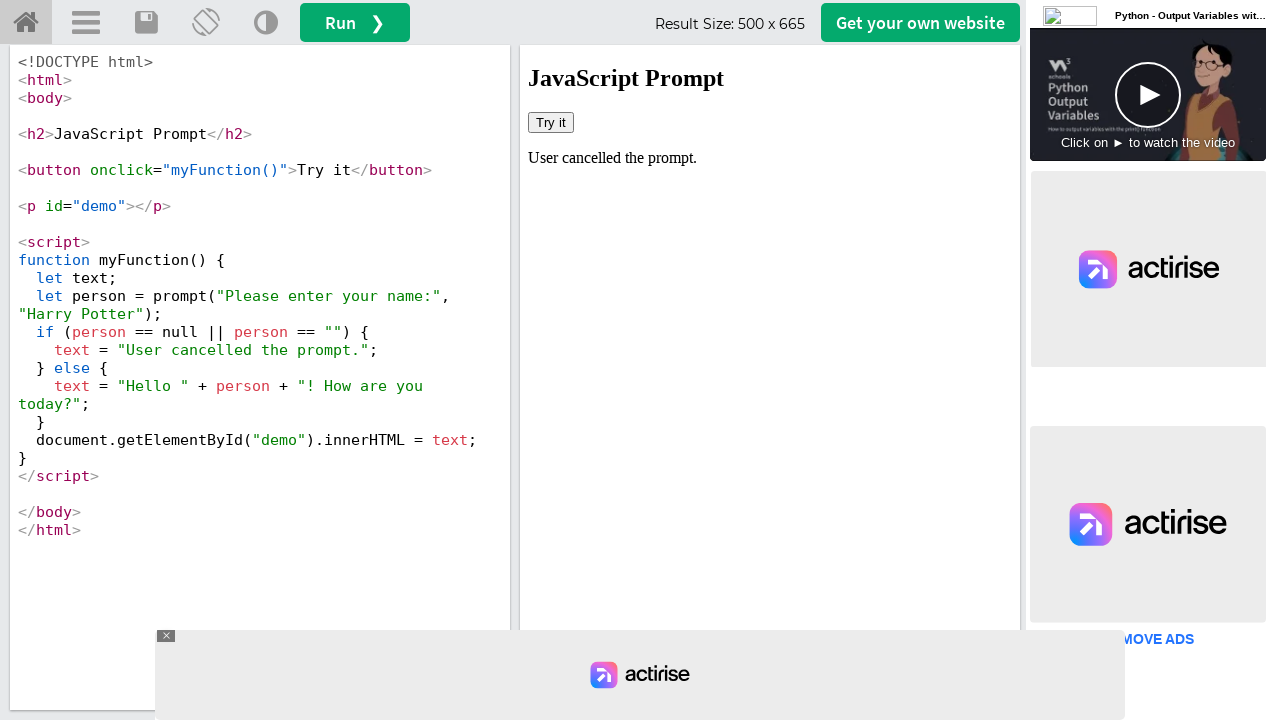

Switched focus to new tab (index 1)
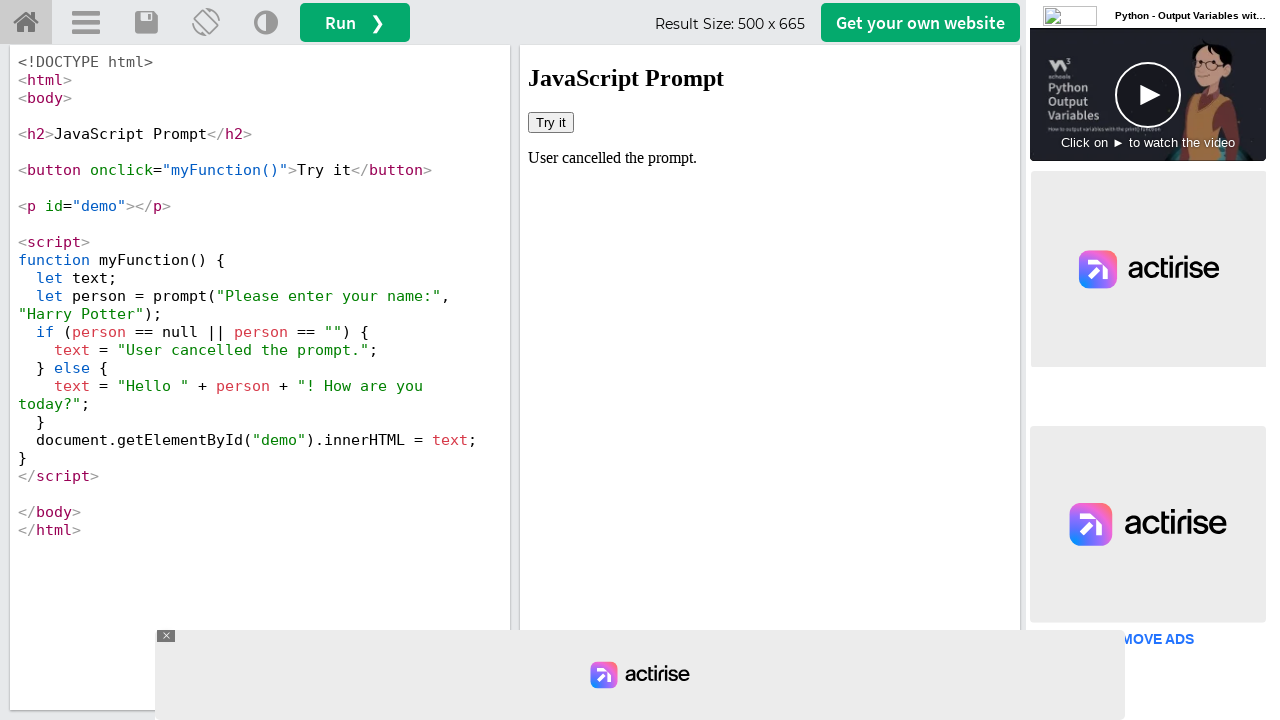

Switched focus back to original tab (index 0)
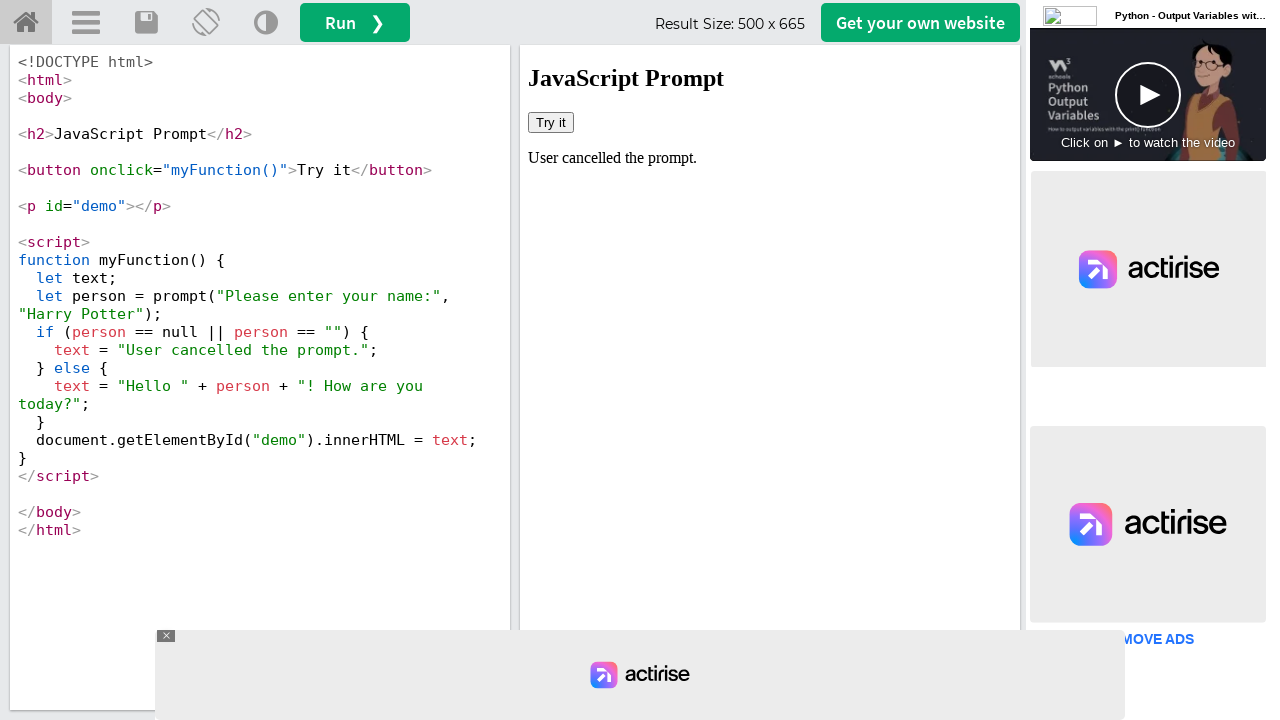

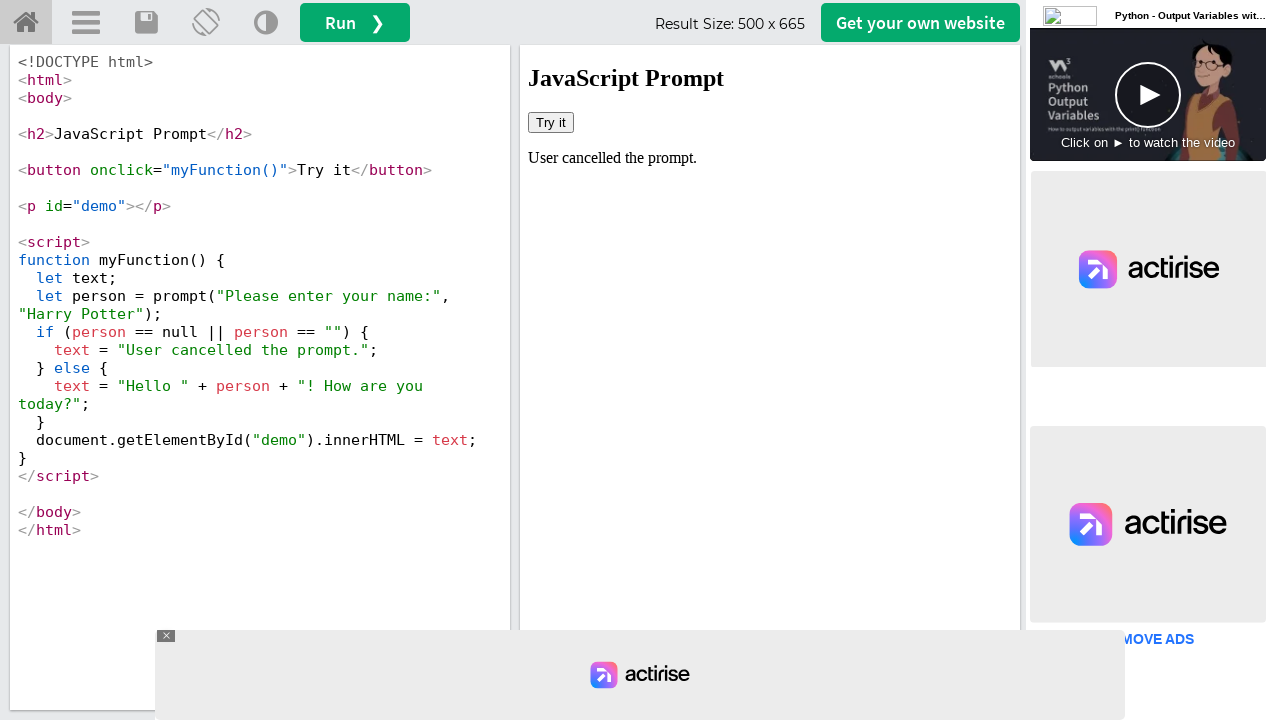